Tests drag and drop functionality by navigating to the Drag & Drop section and dragging mobile/laptop accessories (chargers and covers) to their respective target areas (Mobile Accessories and Laptop Accessories).

Starting URL: https://demoapps.qspiders.com/ui?scenario=1

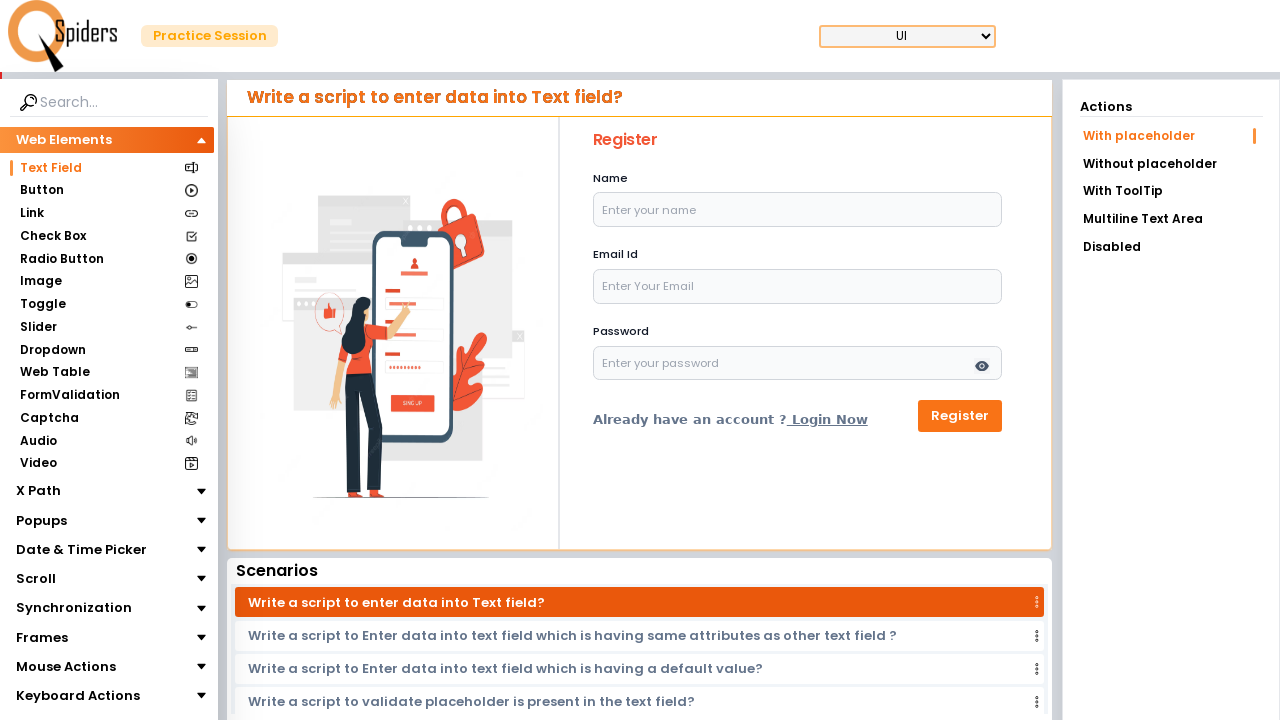

Clicked on Mouse Actions section at (66, 667) on xpath=//section[text()='Mouse Actions']
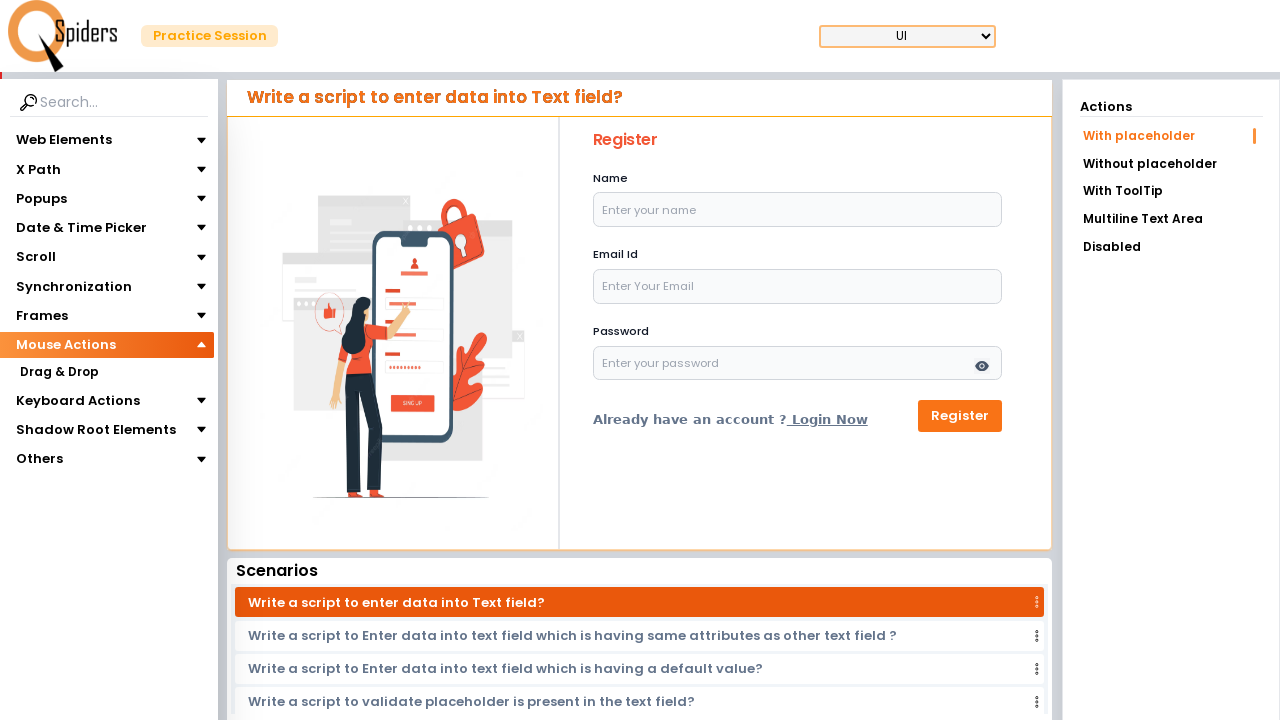

Clicked on Drag & Drop option at (59, 373) on xpath=//section[text()='Drag & Drop']
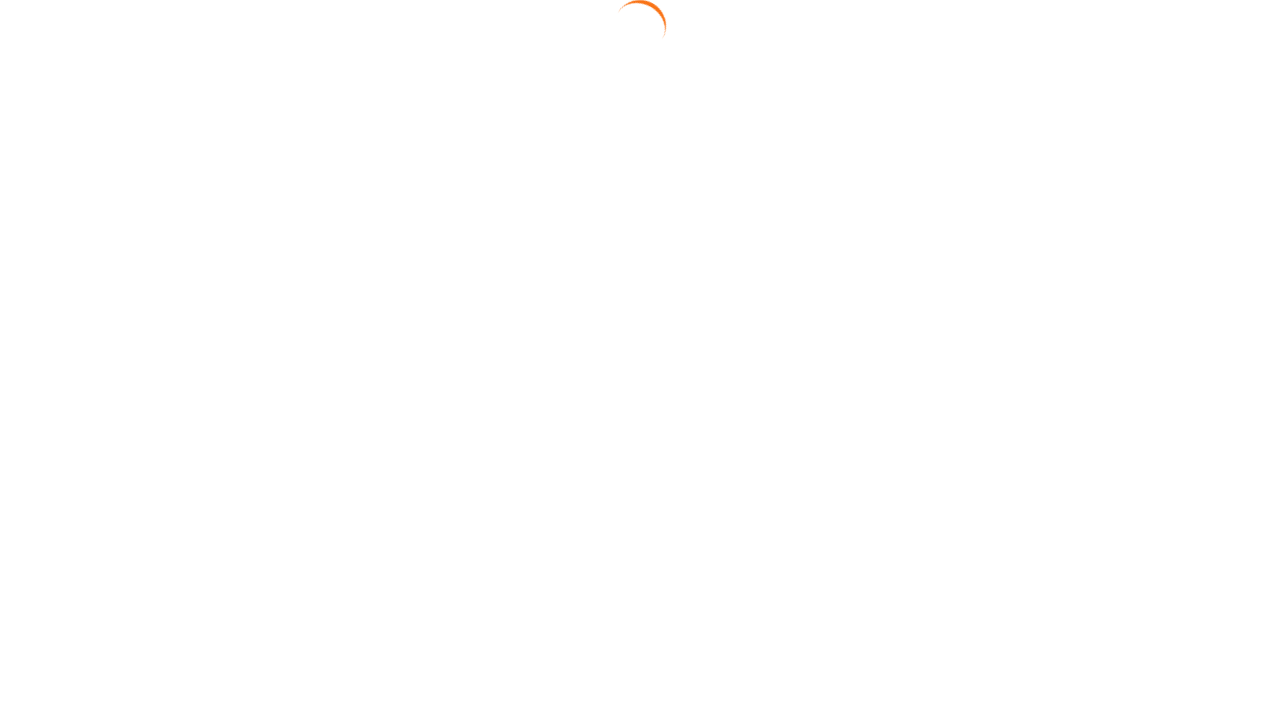

Clicked on Drag Position link at (1171, 193) on text=Drag Position
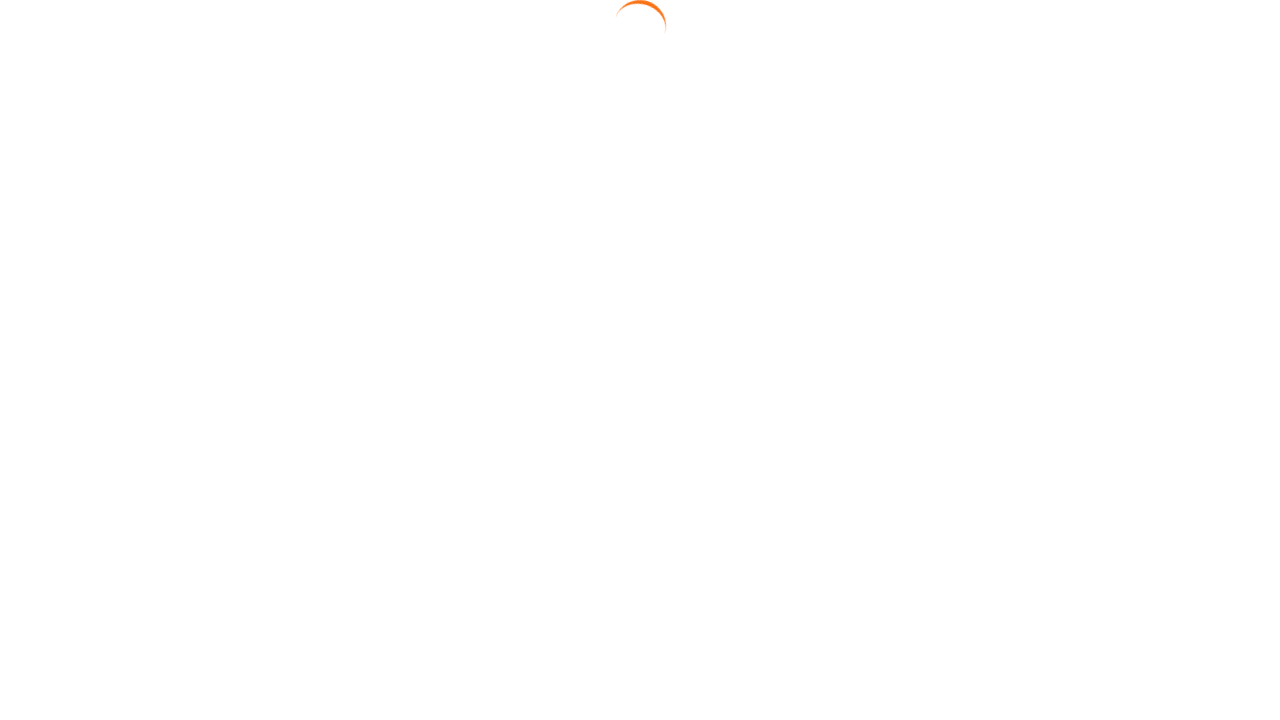

Drag and drop elements loaded and visible
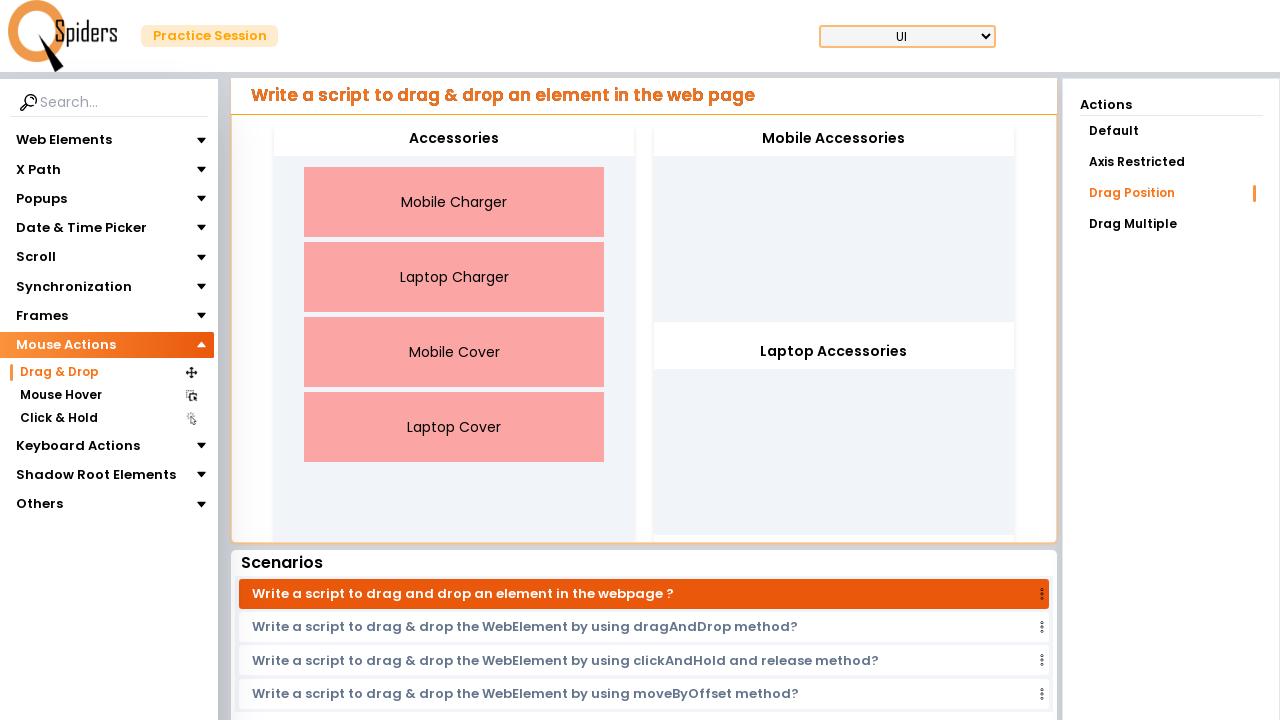

Dragged Mobile Charger to Mobile Accessories target at (834, 139)
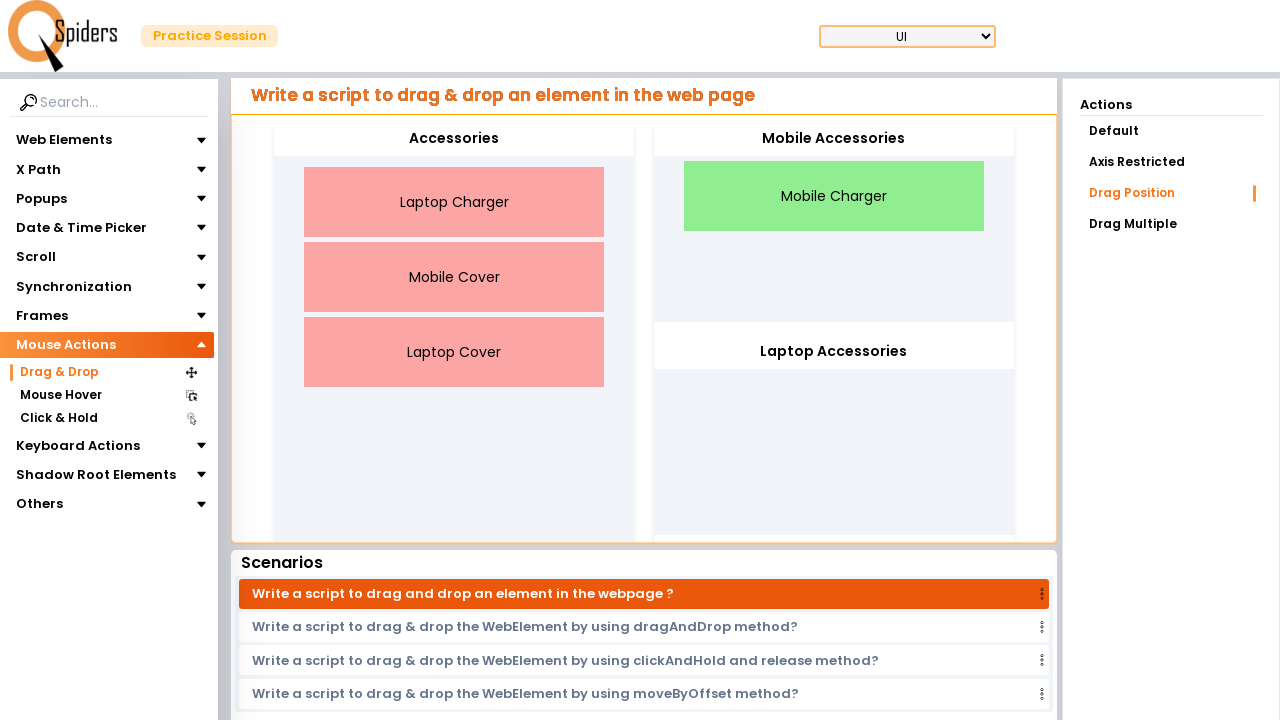

Dragged Laptop Charger to Laptop Accessories target at (834, 352)
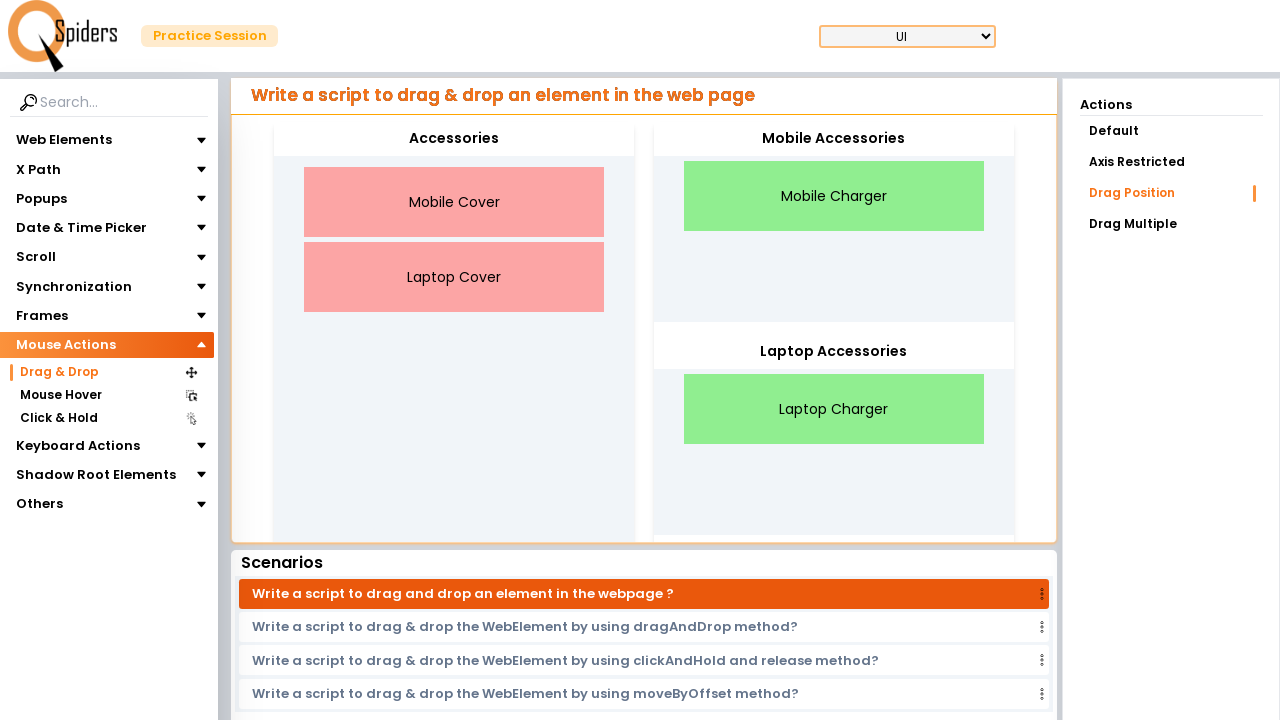

Dragged Mobile Cover to Mobile Accessories target at (834, 139)
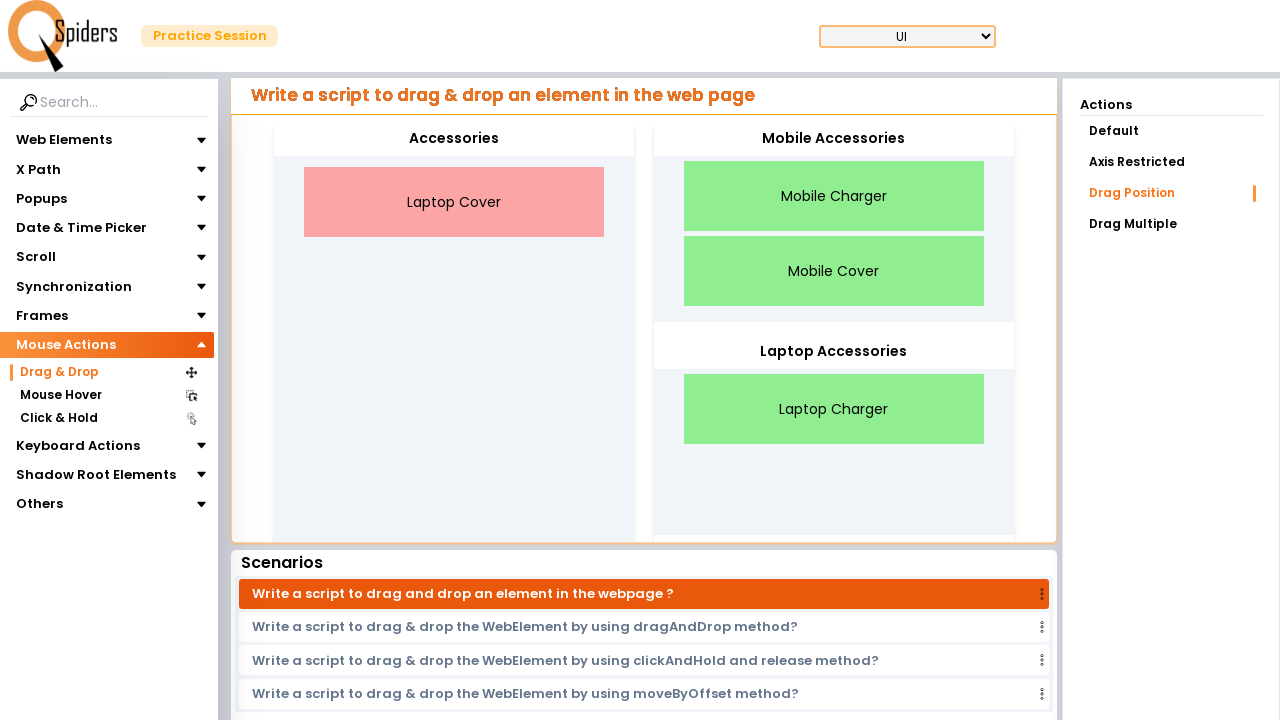

Dragged Laptop Cover to Laptop Accessories target at (834, 352)
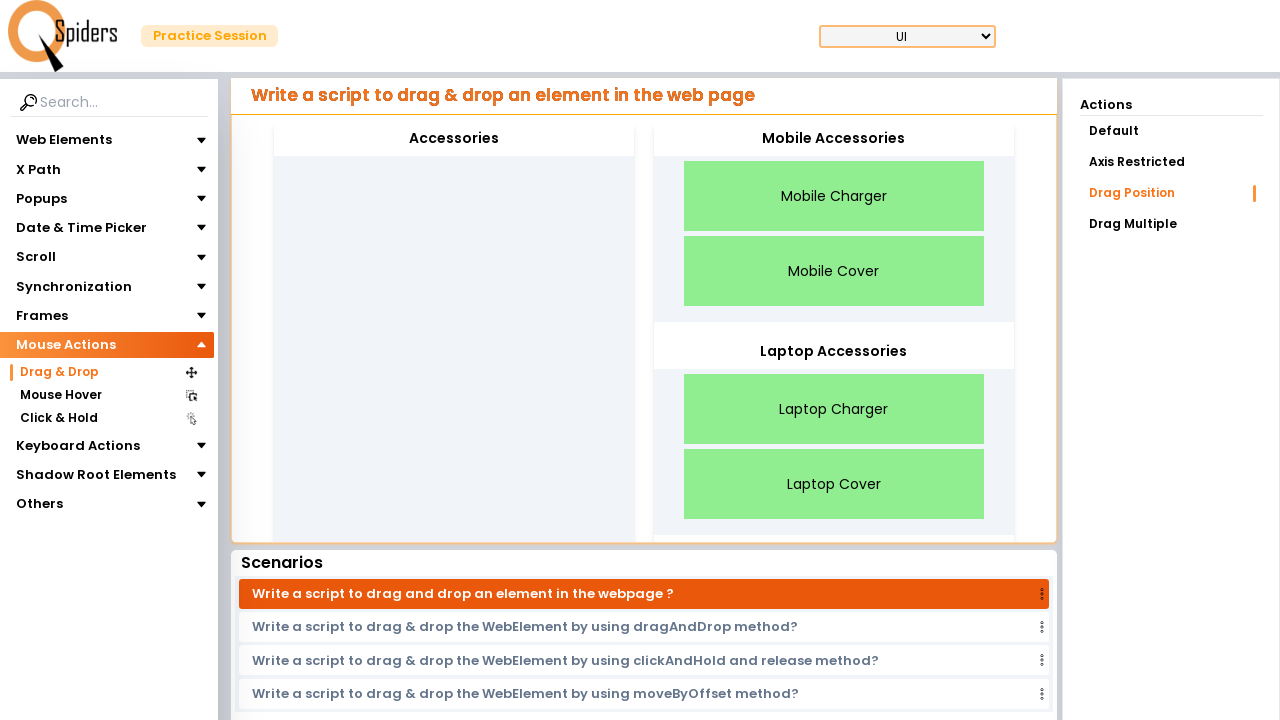

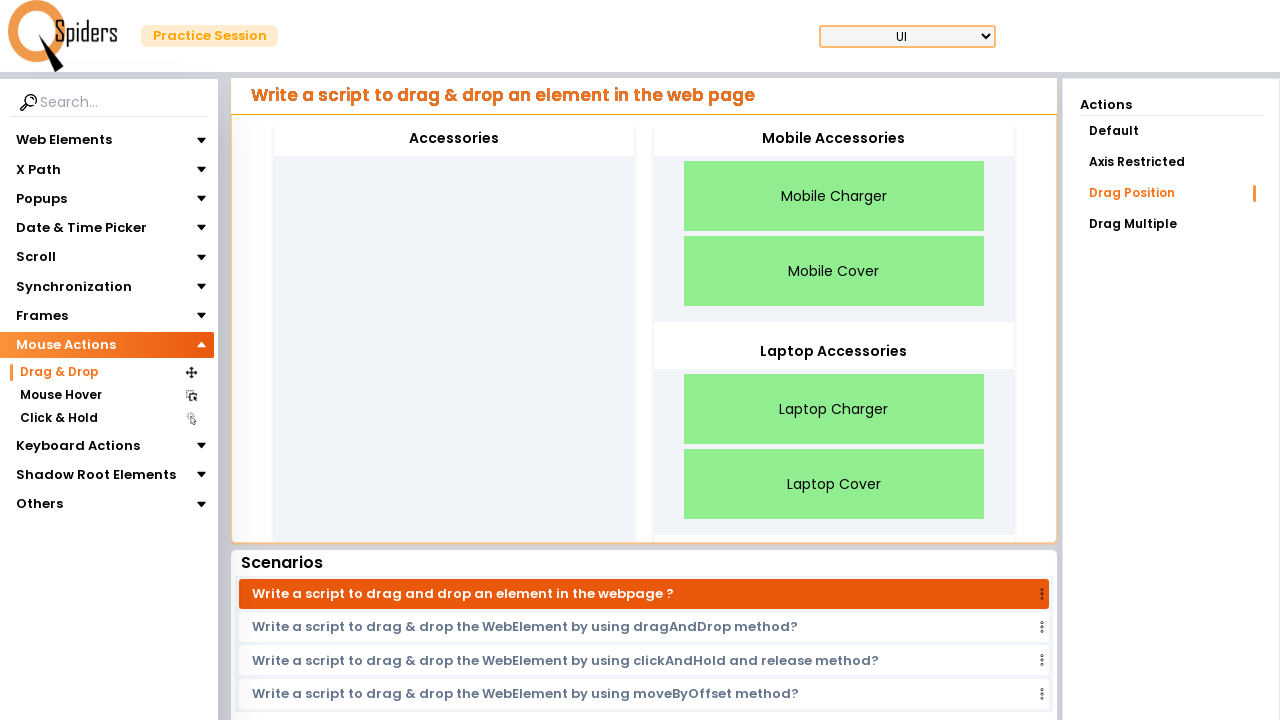